Tests a math form by reading two numbers from the page, calculating their sum, selecting the result from a dropdown, and submitting the form.

Starting URL: http://suninjuly.github.io/selects2.html

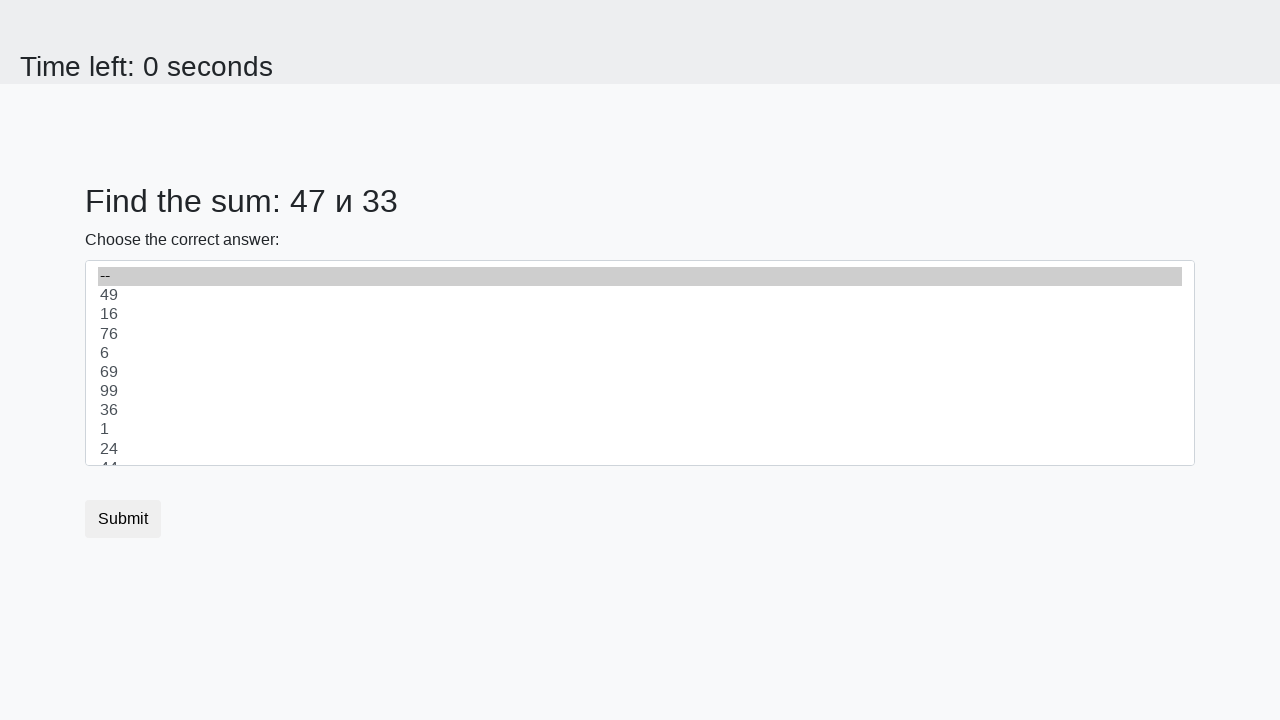

Read first number from #num1 element
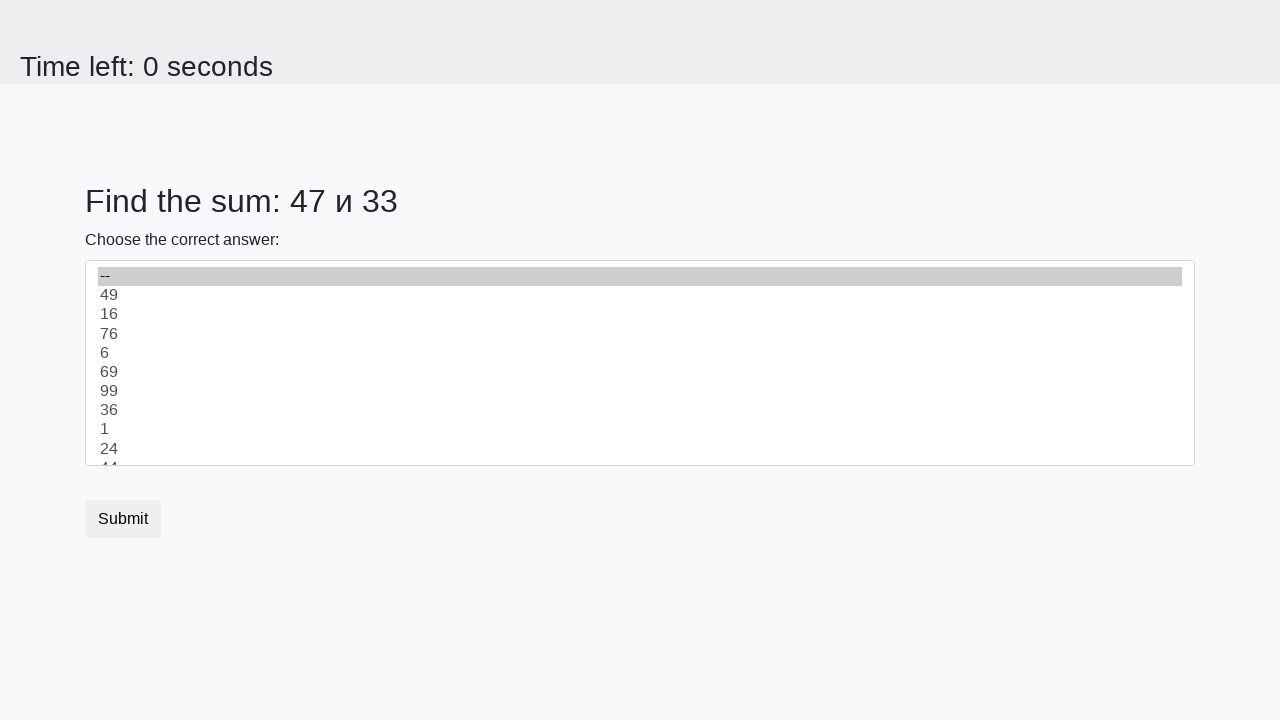

Read second number from #num2 element
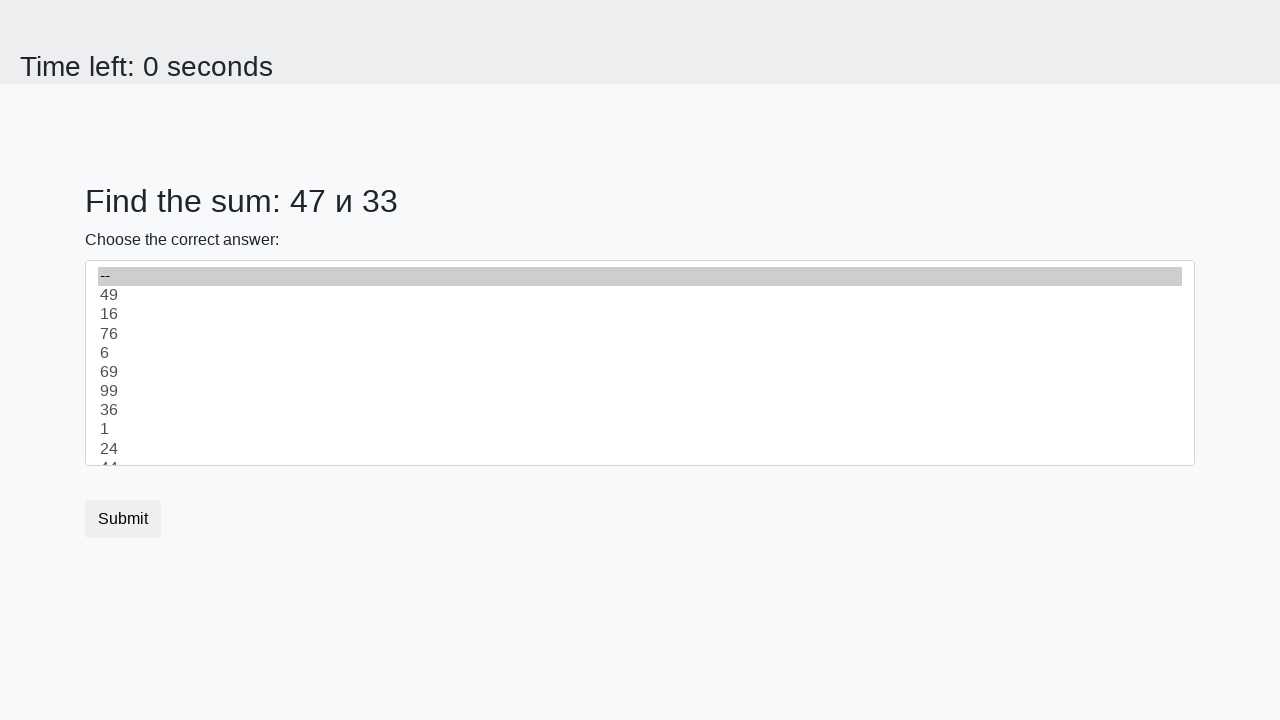

Calculated sum of 47 + 33 = 80
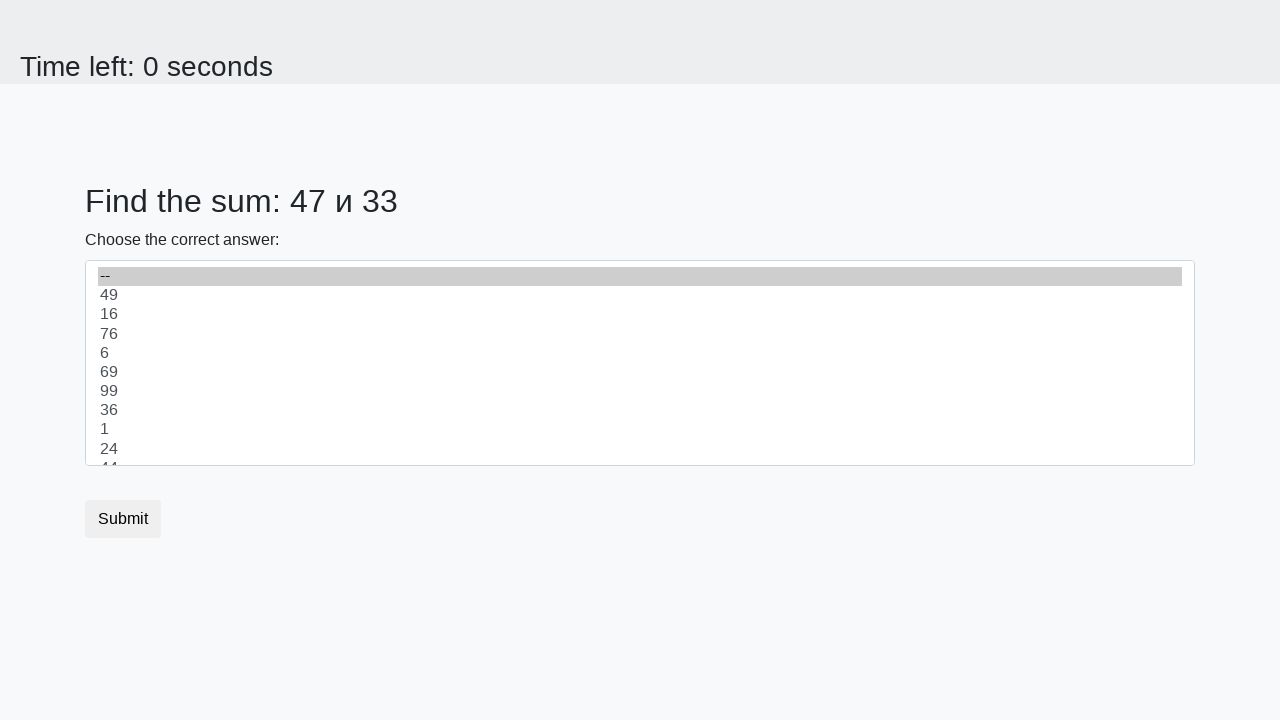

Selected result 80 from dropdown on select
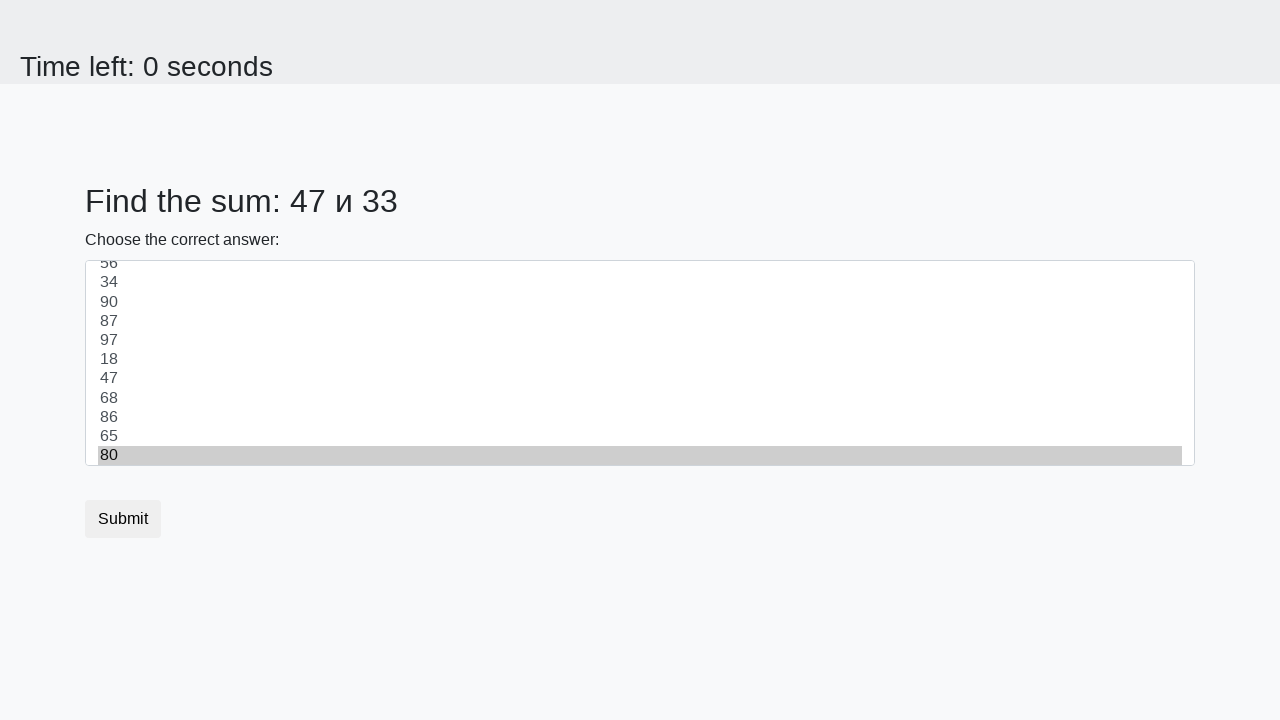

Clicked submit button to submit the form at (123, 519) on button.btn
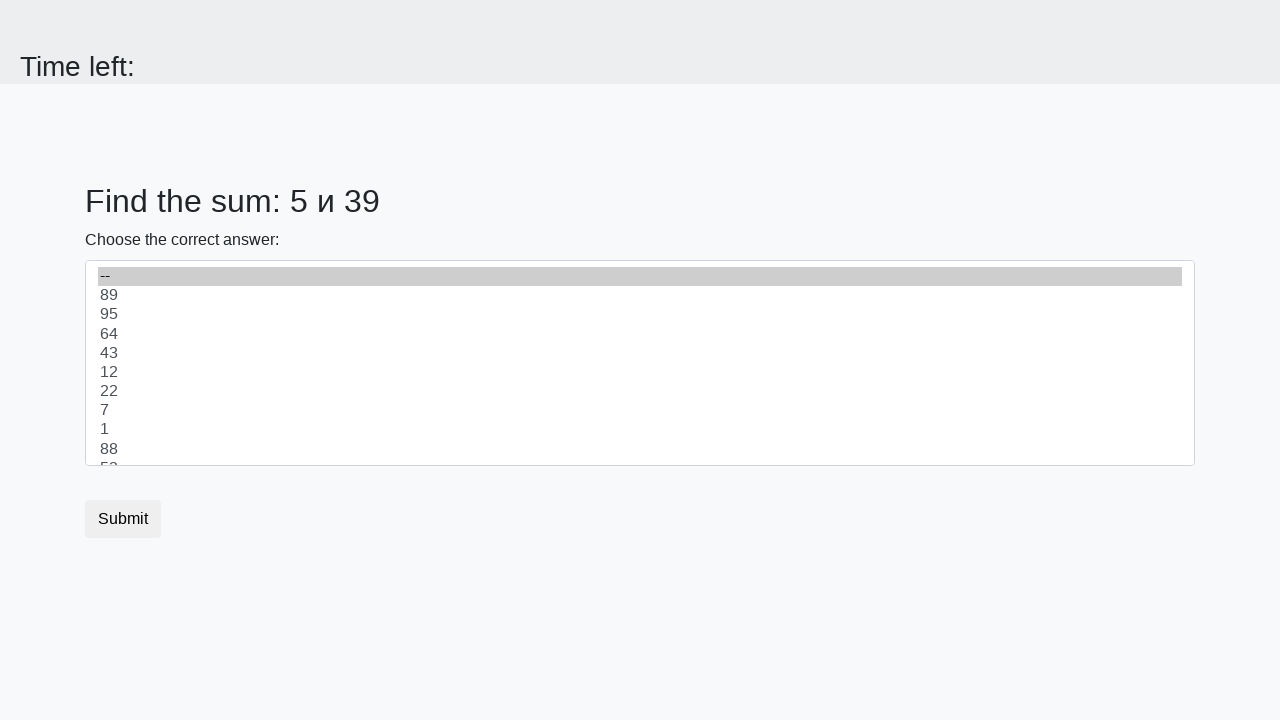

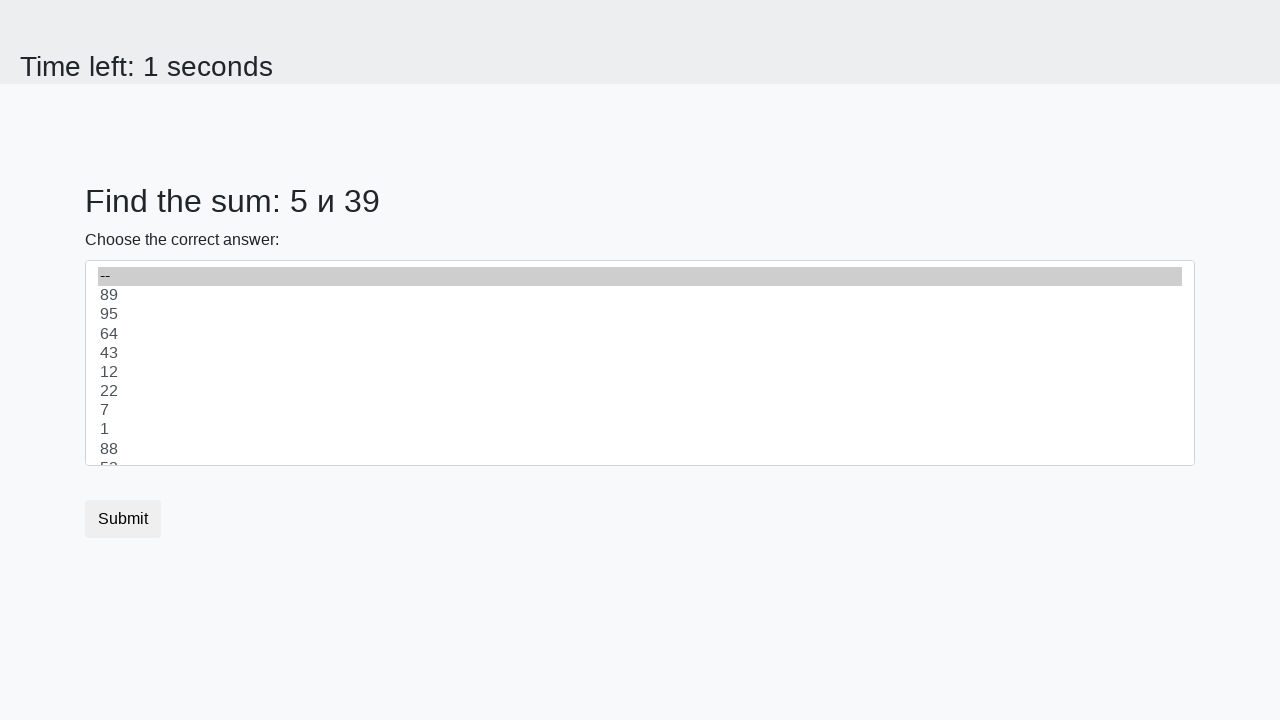